Navigates to Hepsiburada homepage and locates the customer support link element to verify its text content

Starting URL: https://www.hepsiburada.com/

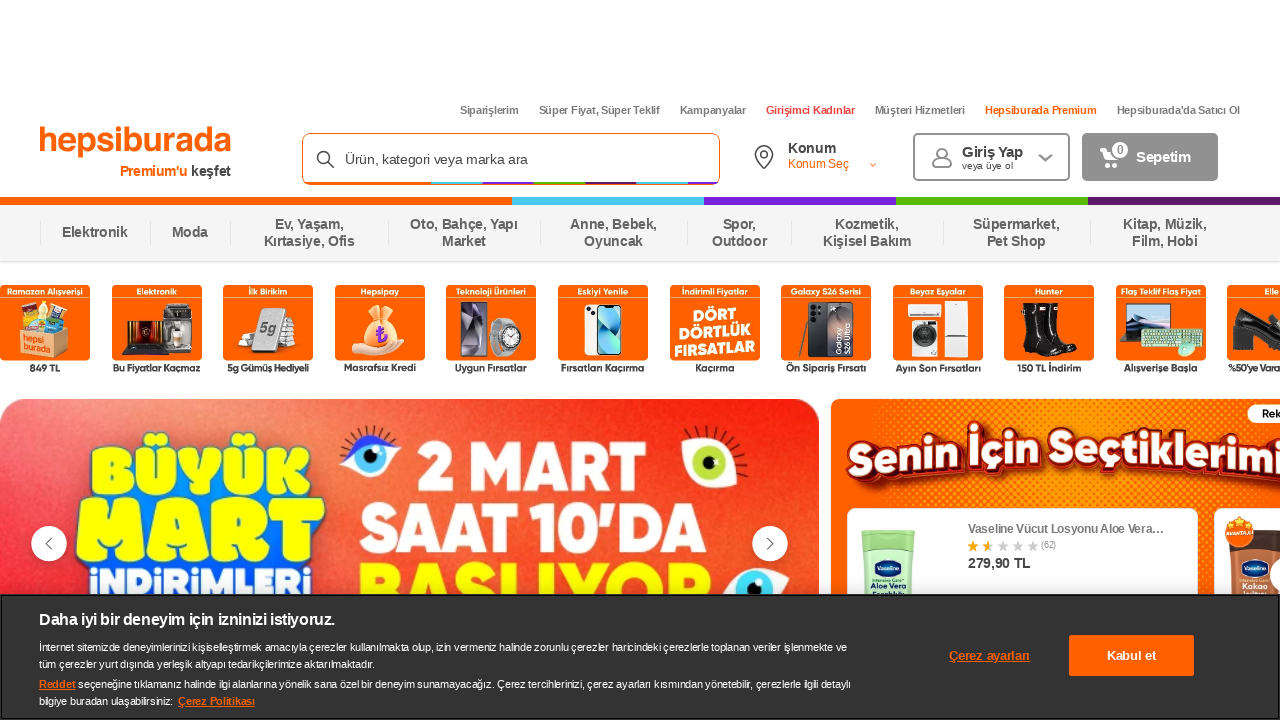

Located customer support link element using XPath
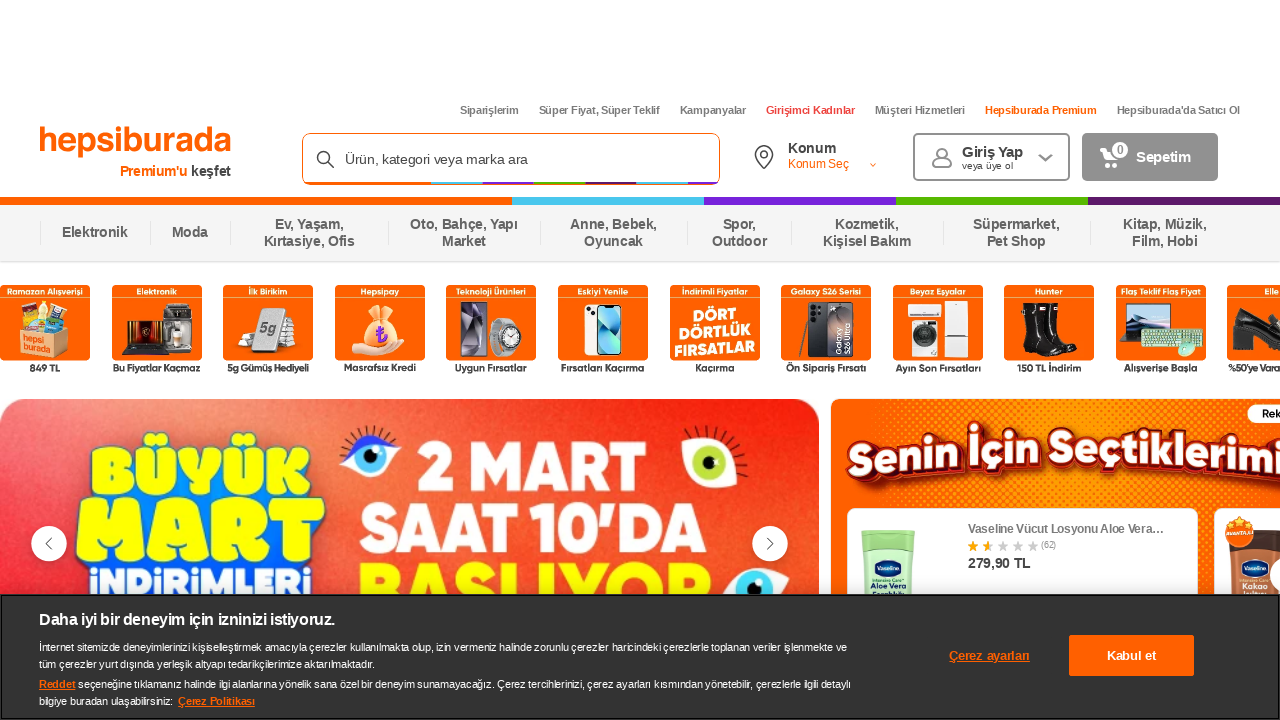

Waited for customer support link element to become visible
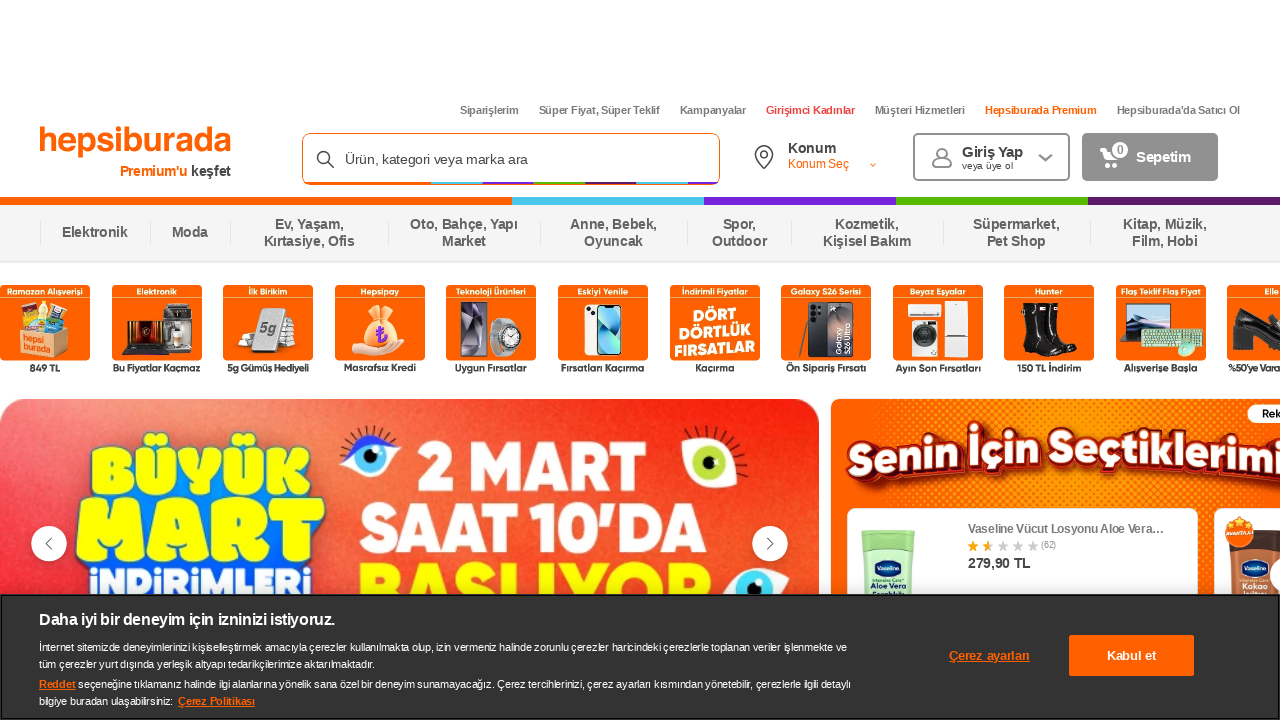

Retrieved text content from customer support link: 'Müşteri Hizmetleri'
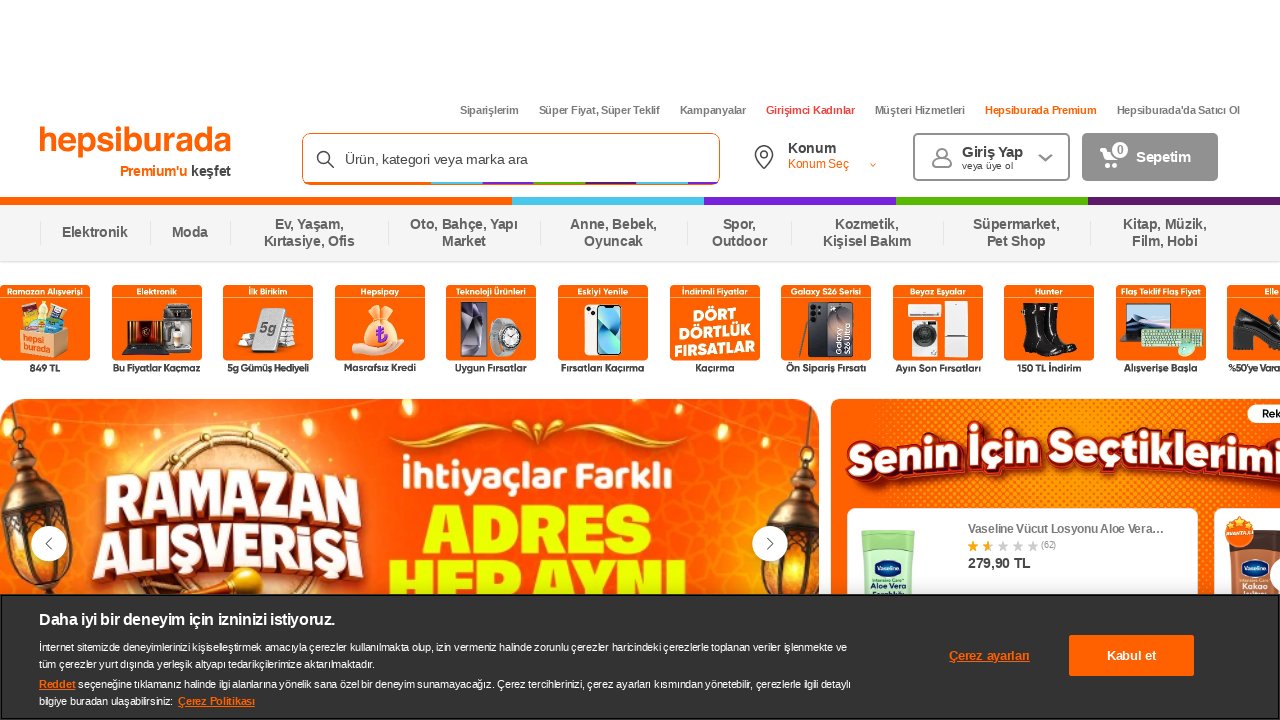

Printed actual text content: Müşteri Hizmetleri
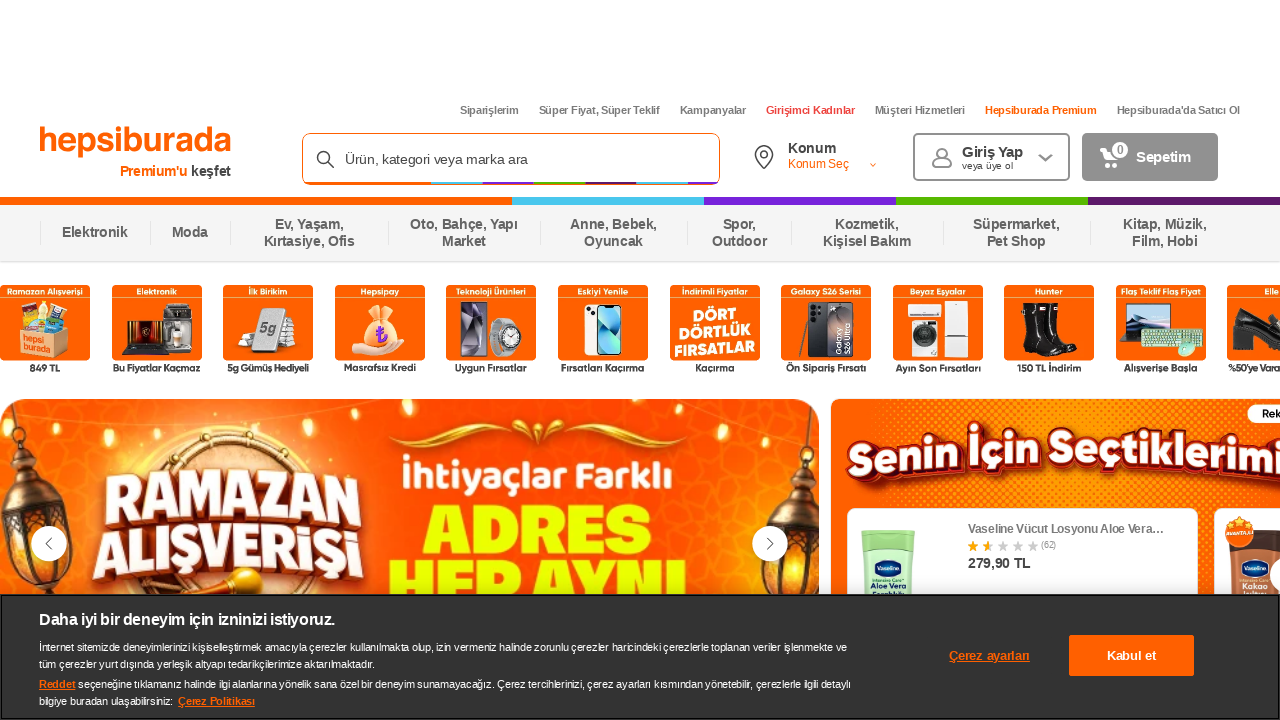

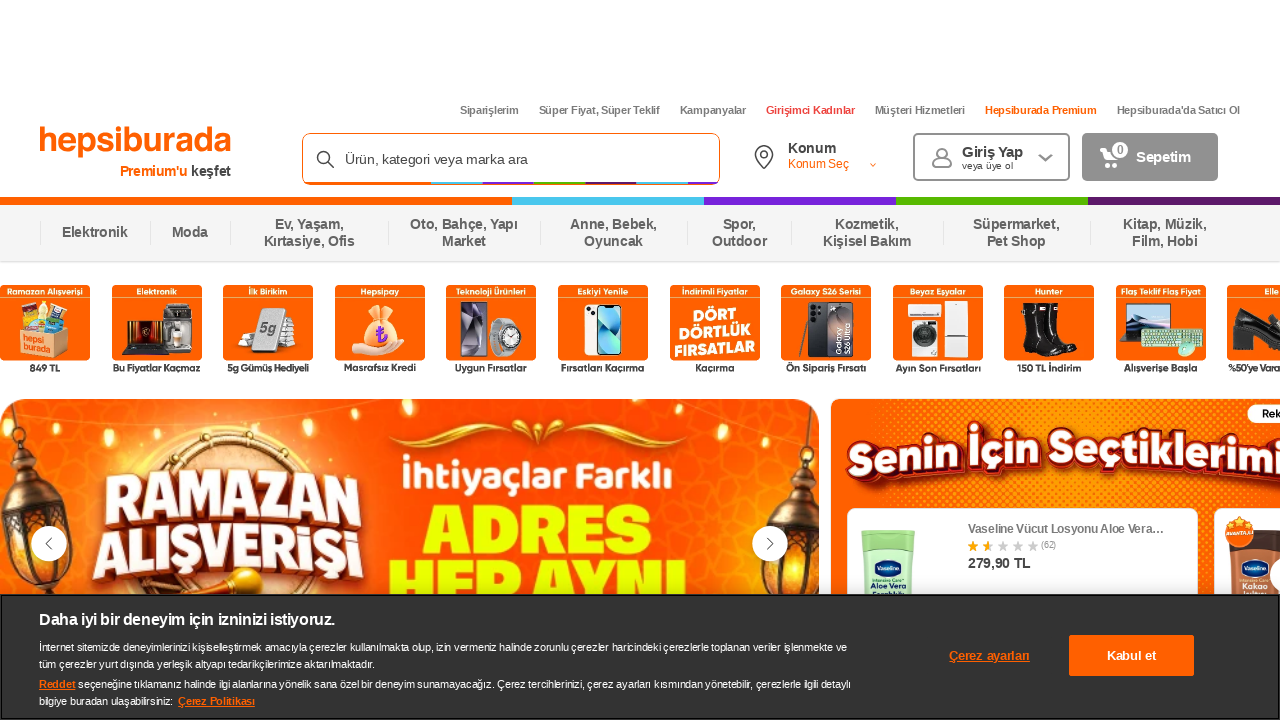